Tests dynamic loading where an element is hidden on the page, clicks a Start button to trigger a loading bar, waits for the finish text to become visible, and verifies the displayed text.

Starting URL: http://the-internet.herokuapp.com/dynamic_loading/1

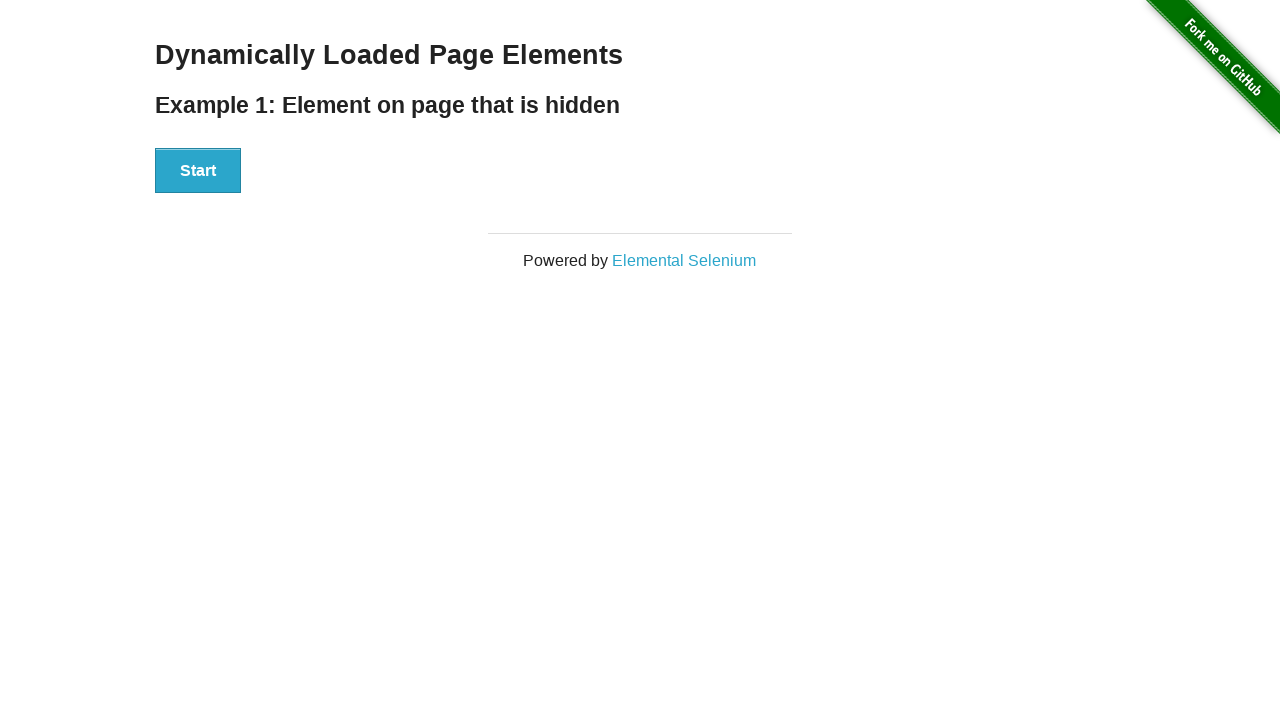

Clicked Start button to trigger dynamic loading at (198, 171) on #start button
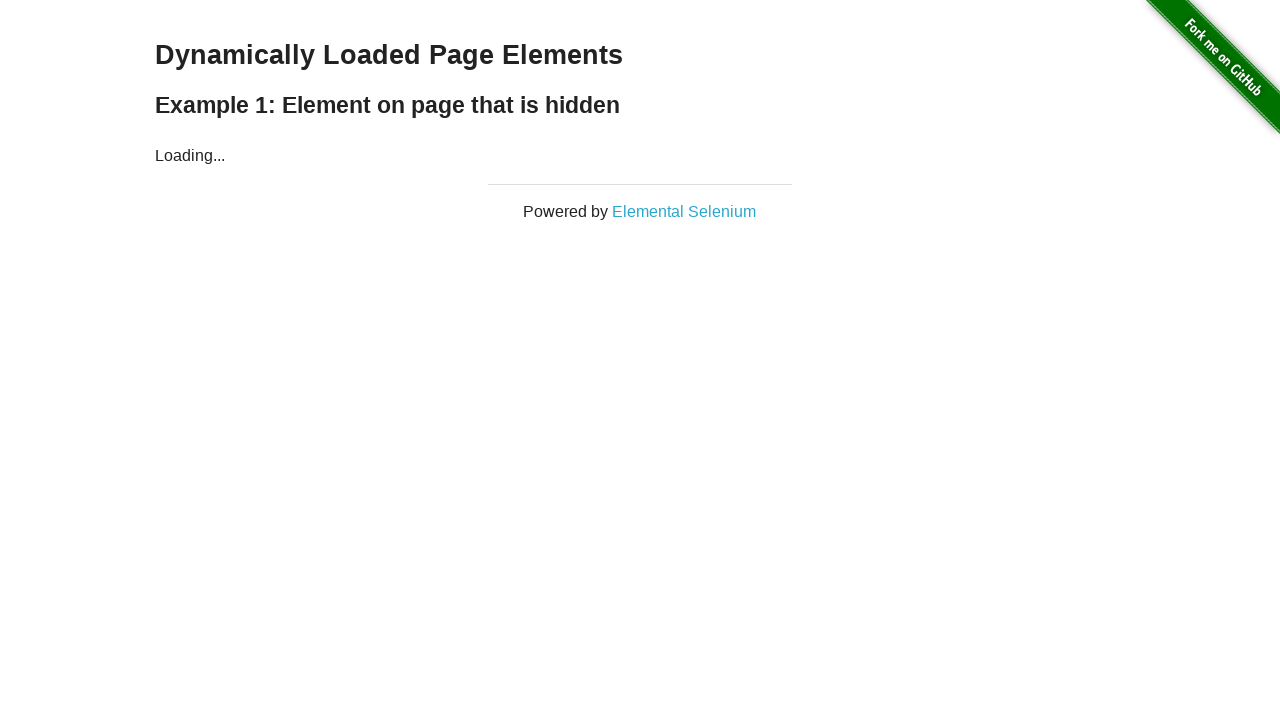

Loading completed and finish element became visible
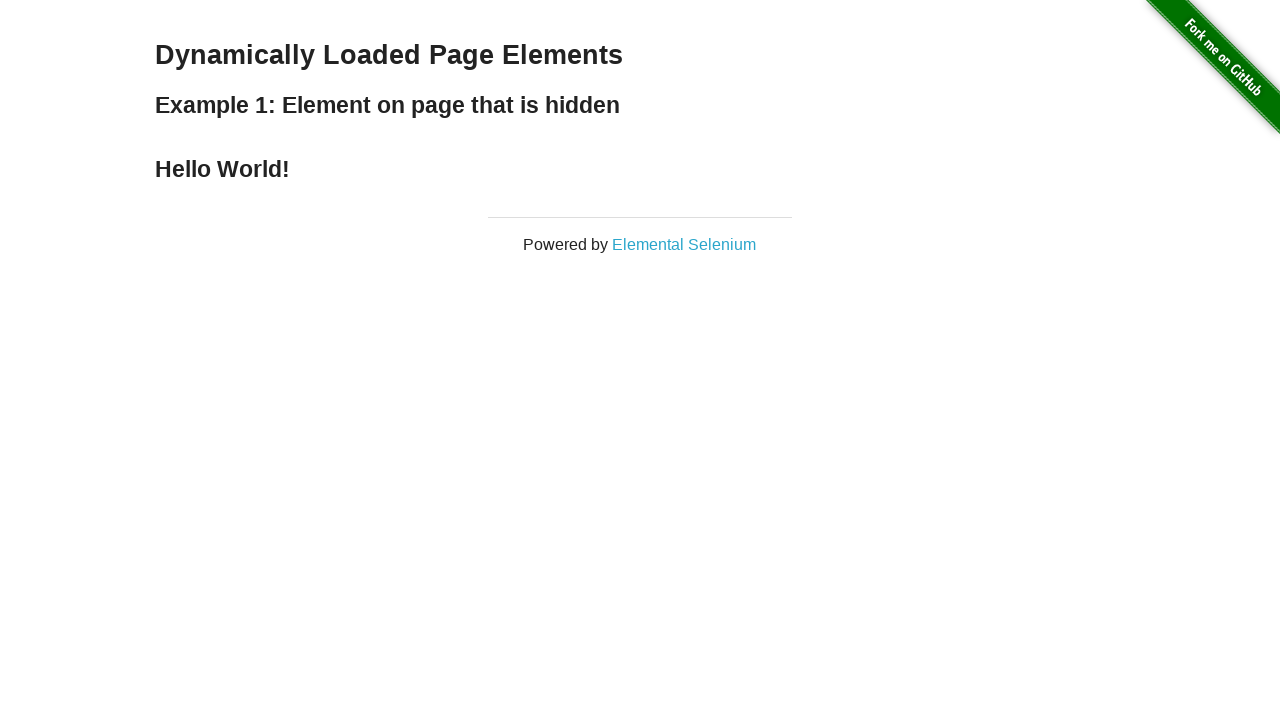

Retrieved finish element text content
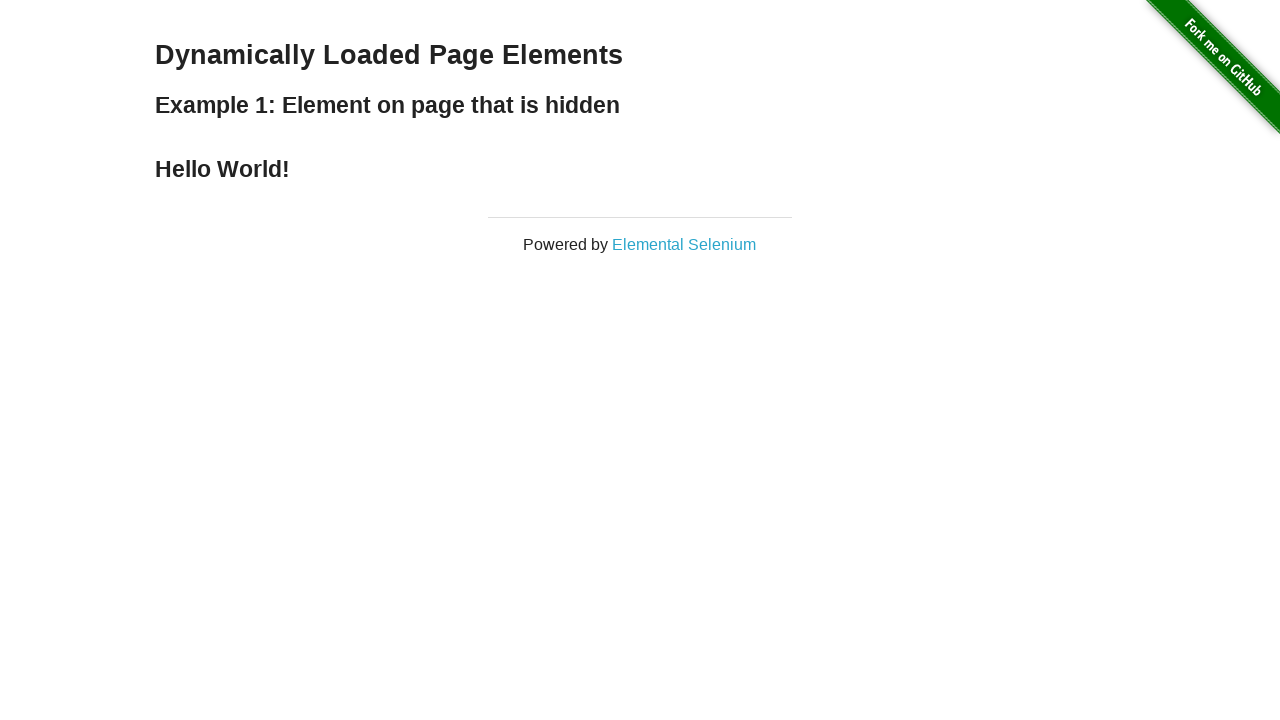

Verified 'Hello World!' text is present in finish element
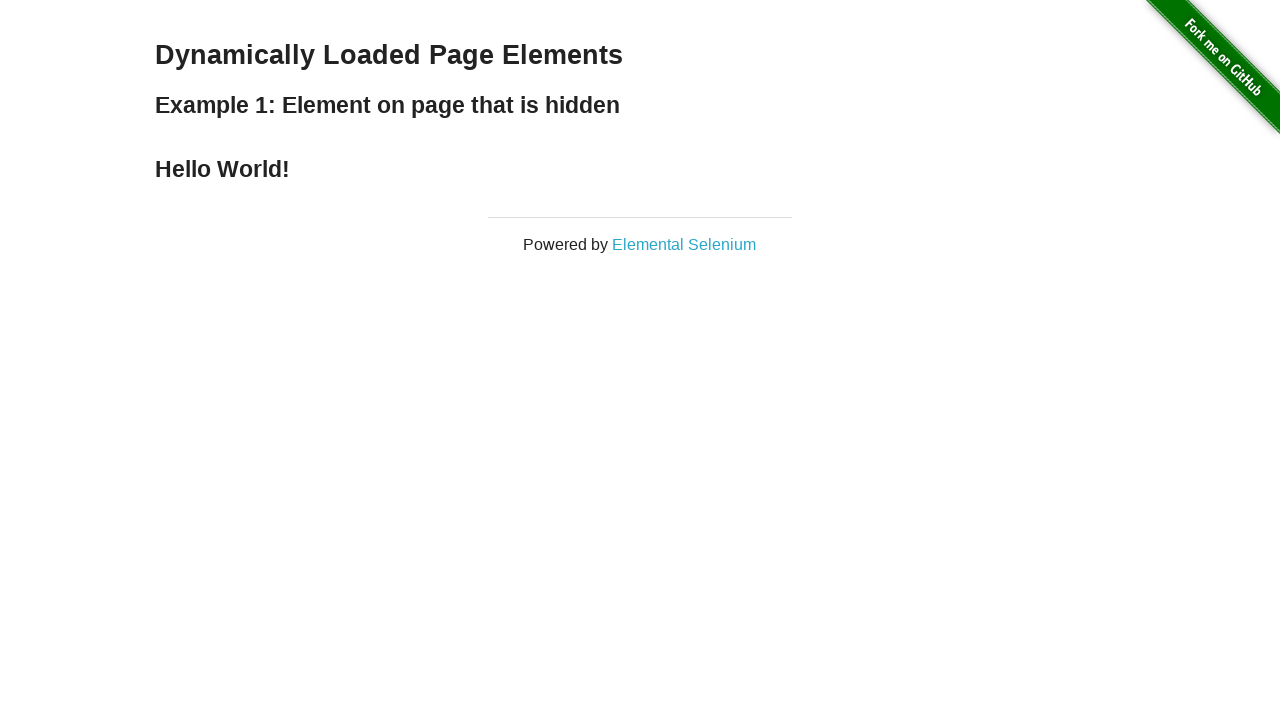

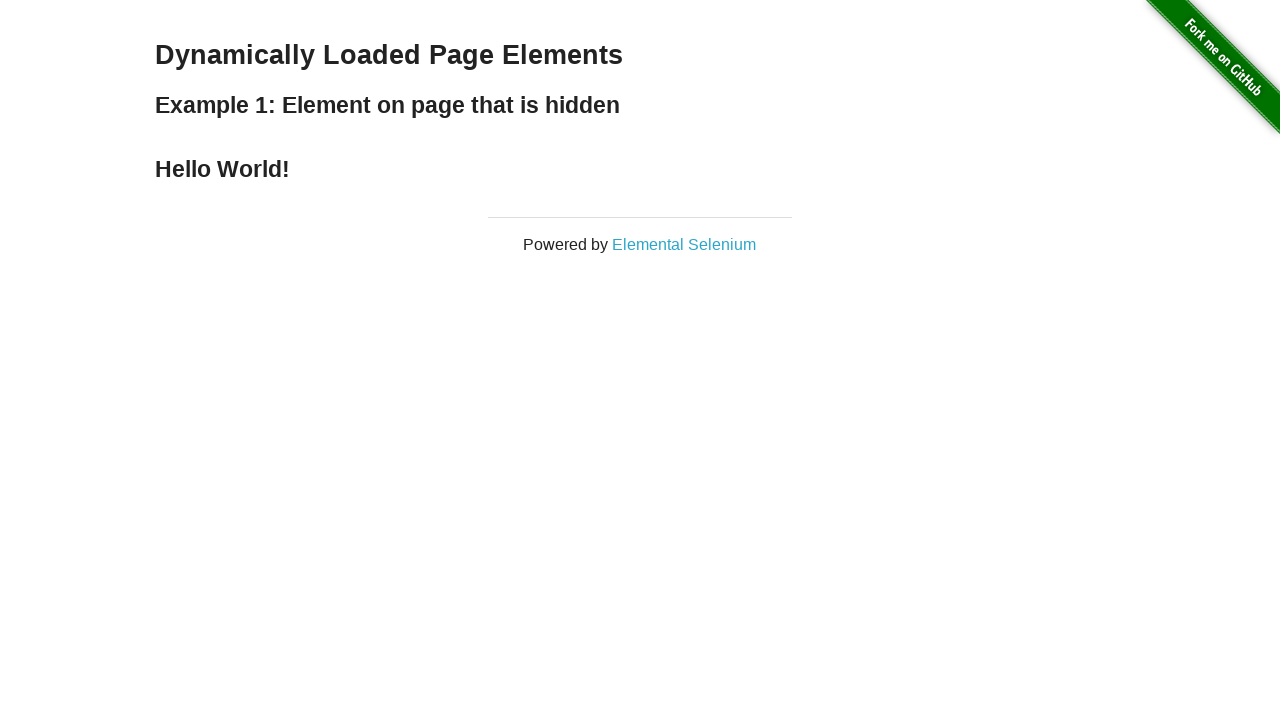